Verifies that the TV por Assinatura (TV subscription) page for Francisco Beltrao is accessible

Starting URL: https://assine.vivo.com.br/francisco-beltrao_PR/tv-por-assinatura?cid=M4

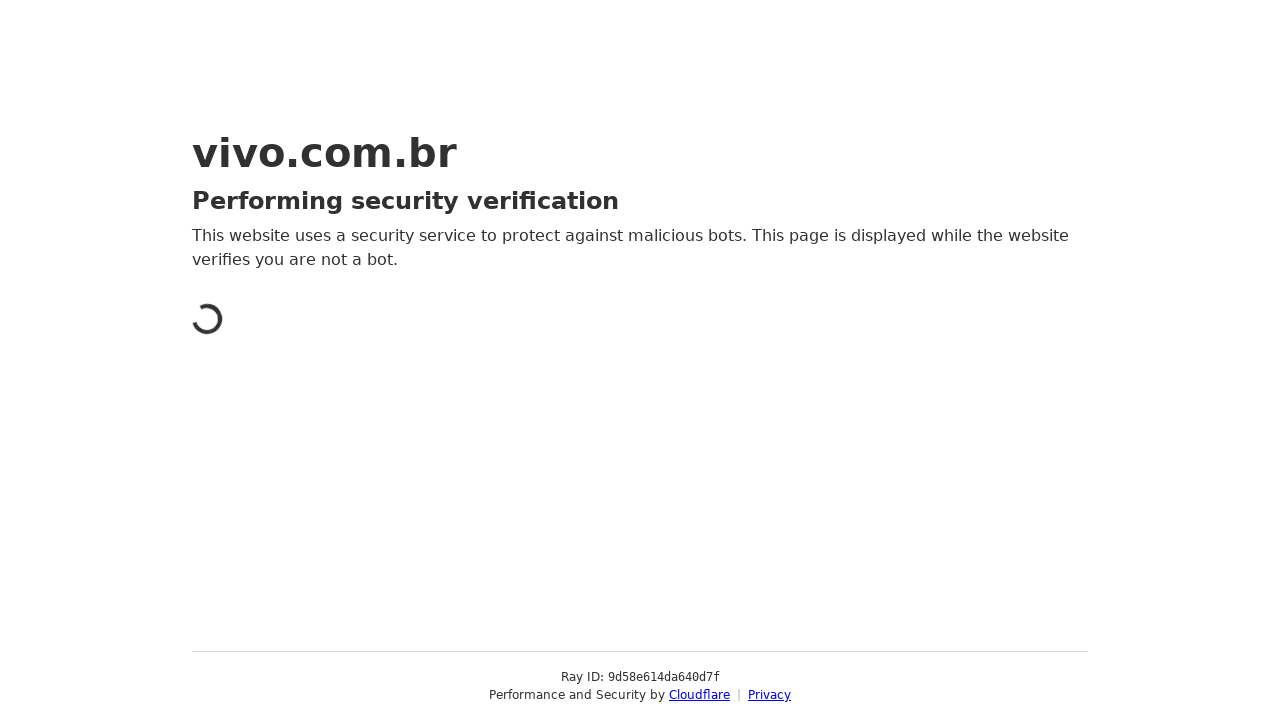

Reloaded the TV por Assinatura page for Francisco Beltrao
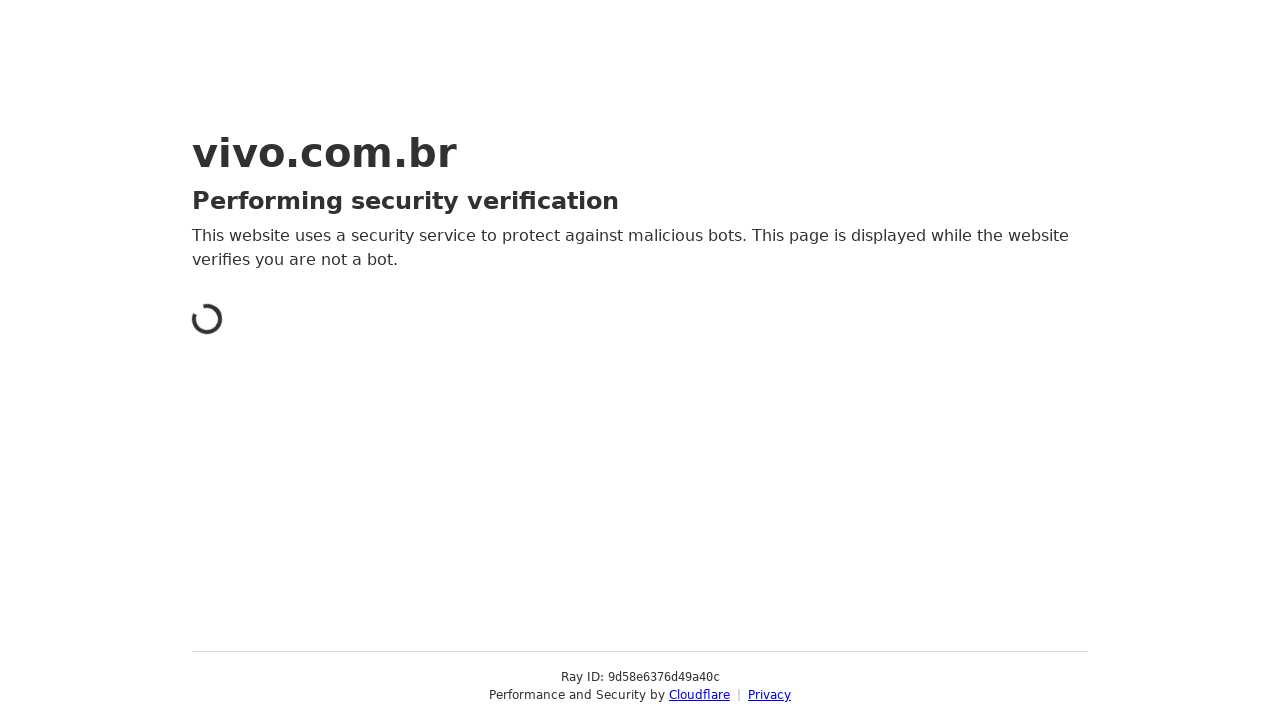

Page fully loaded with network idle state
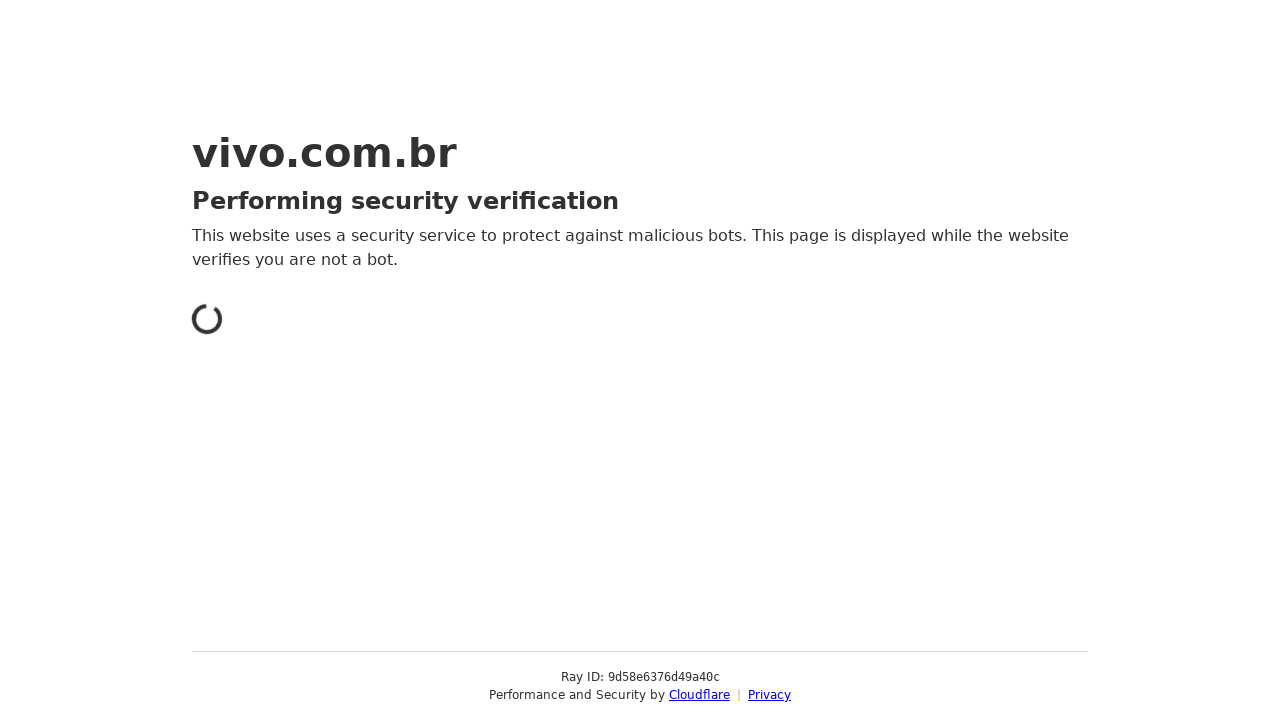

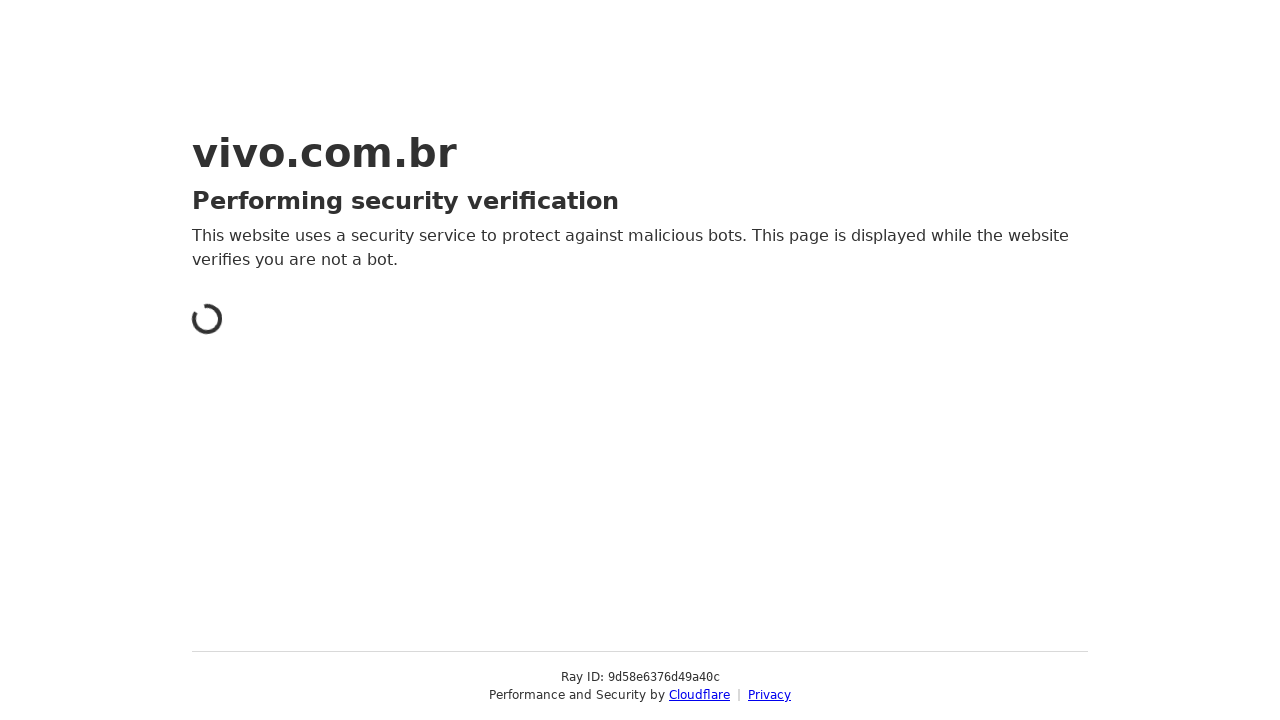